Tests a form submission by filling various input fields with data and verifying form validation states after submission

Starting URL: https://bonigarcia.dev/selenium-webdriver-java/data-types.html

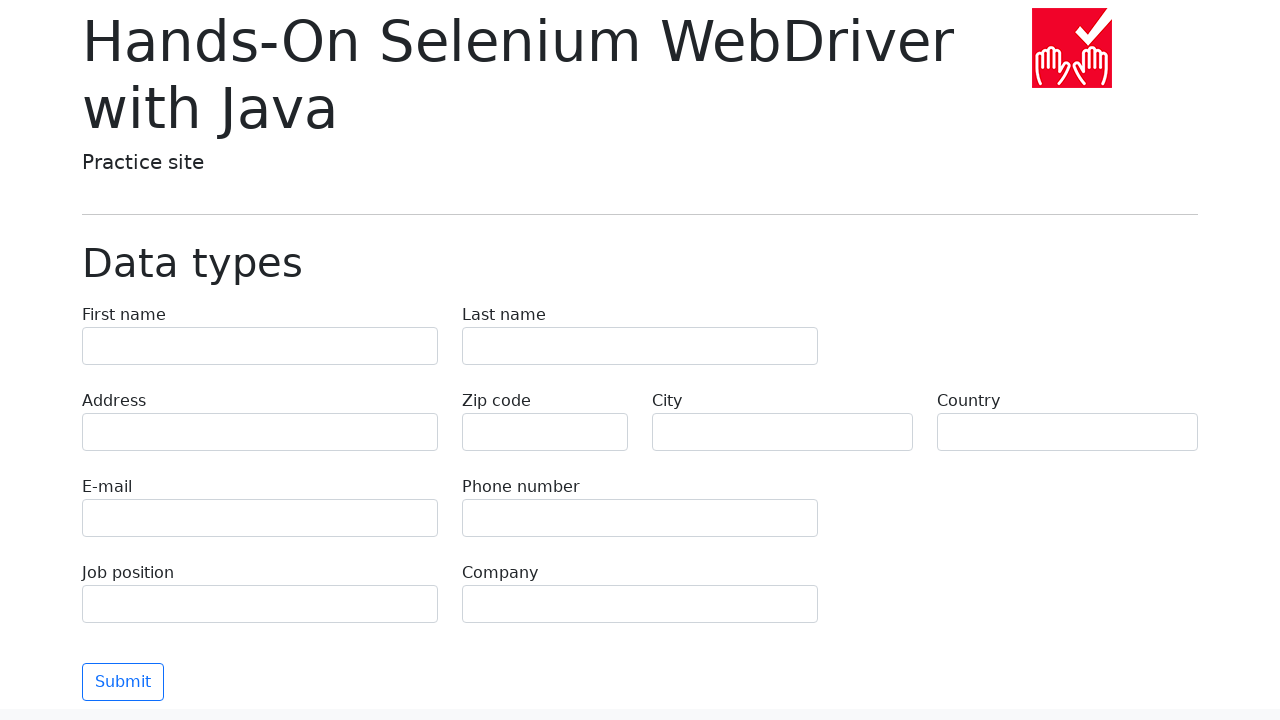

Filled first name field with 'Иван' on input[name='first-name']
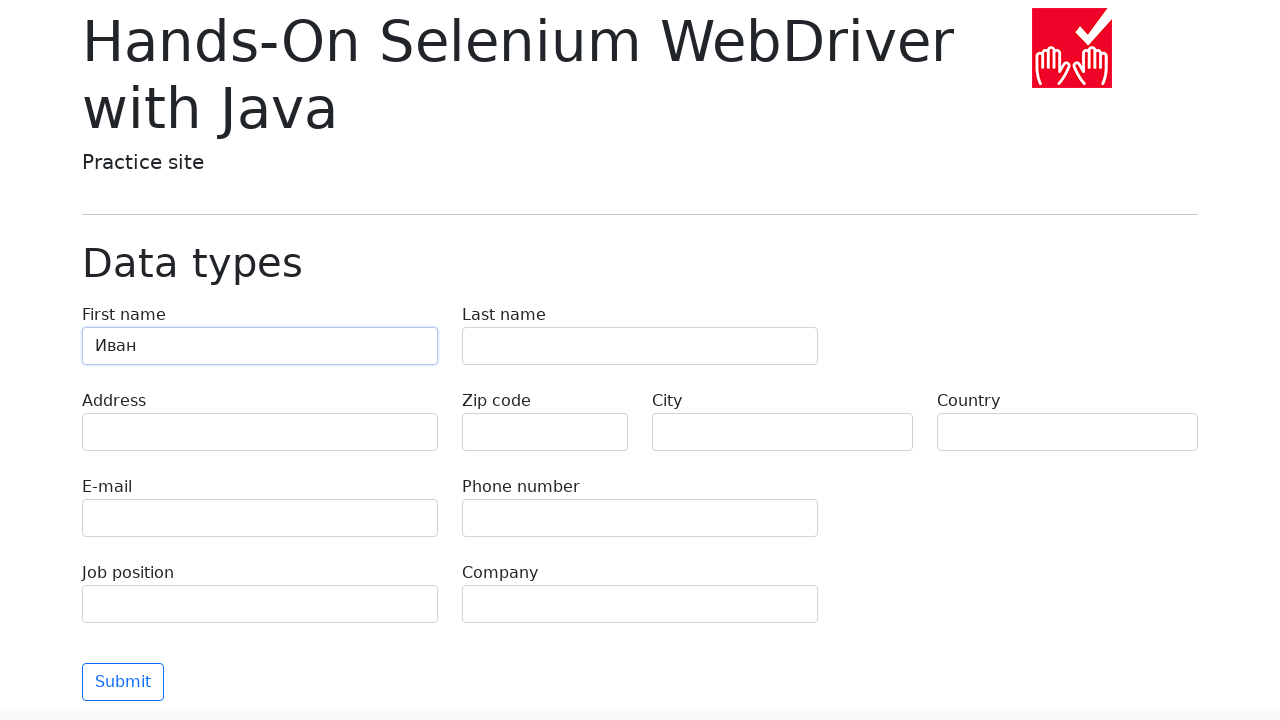

Filled last name field with 'Петров' on input[name='last-name']
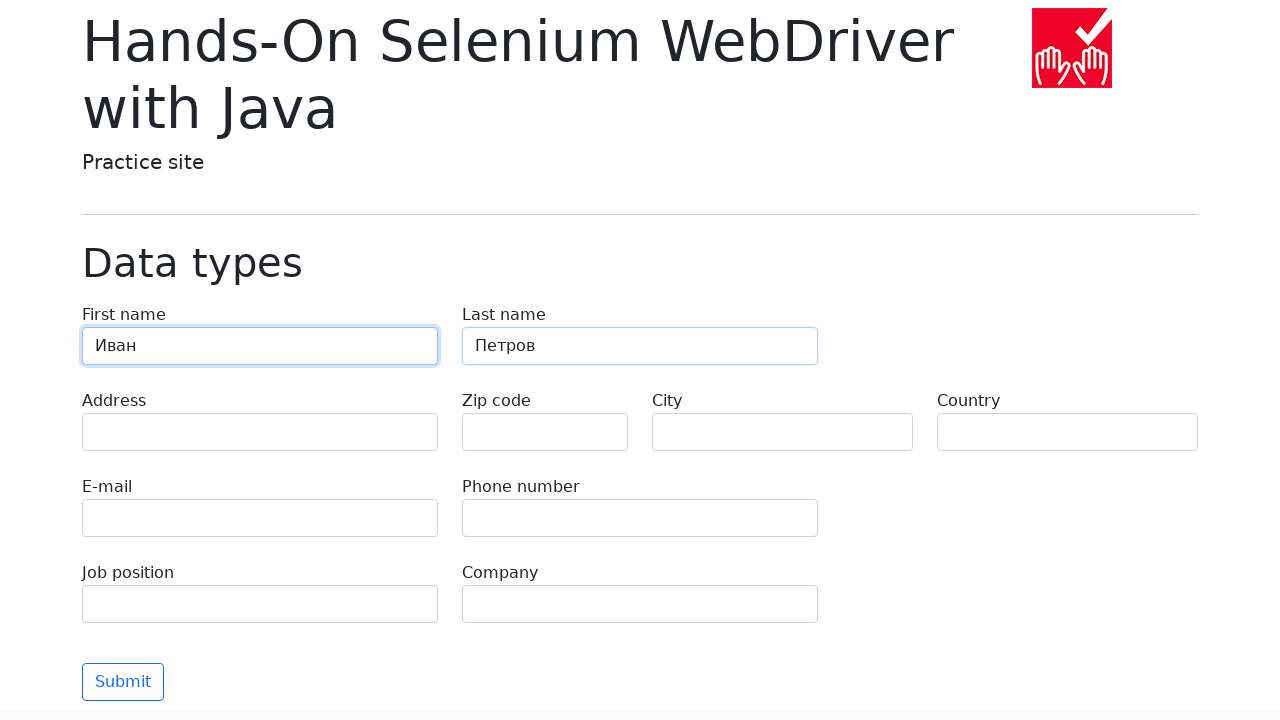

Filled address field with 'Ленина, 55-3' on input[name='address']
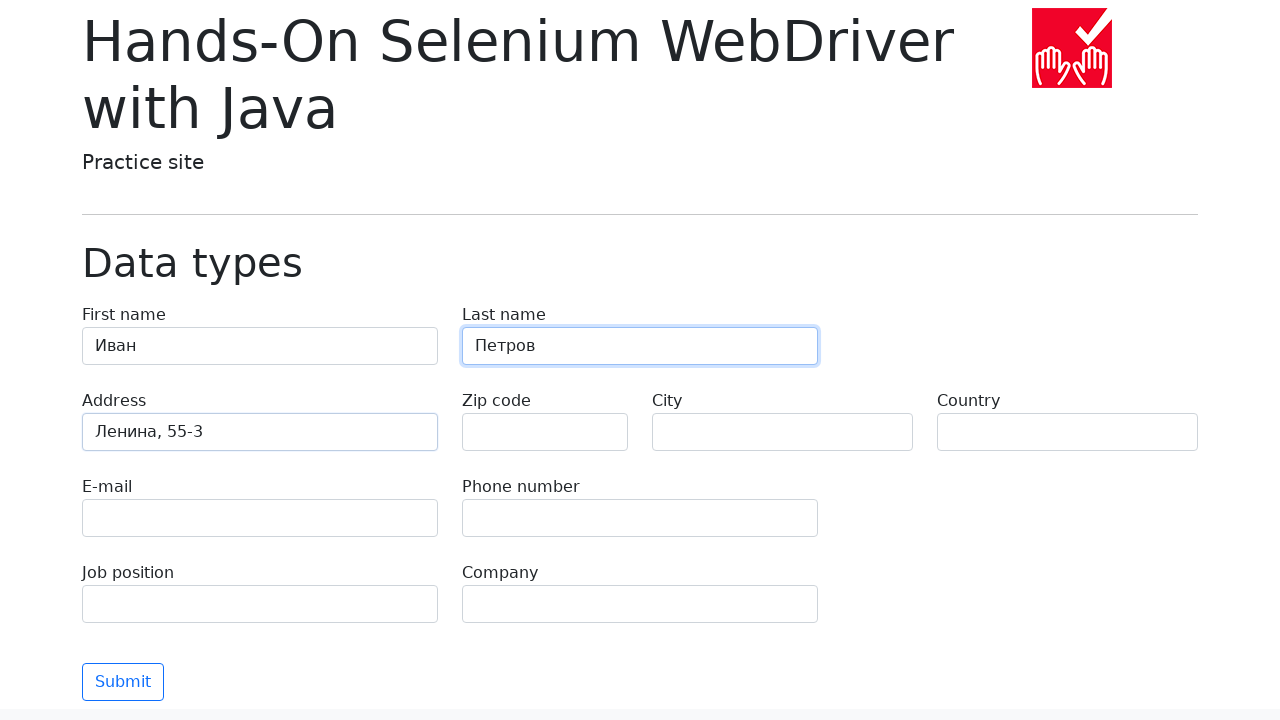

Filled email field with 'test@skypro.com' on input[name='e-mail']
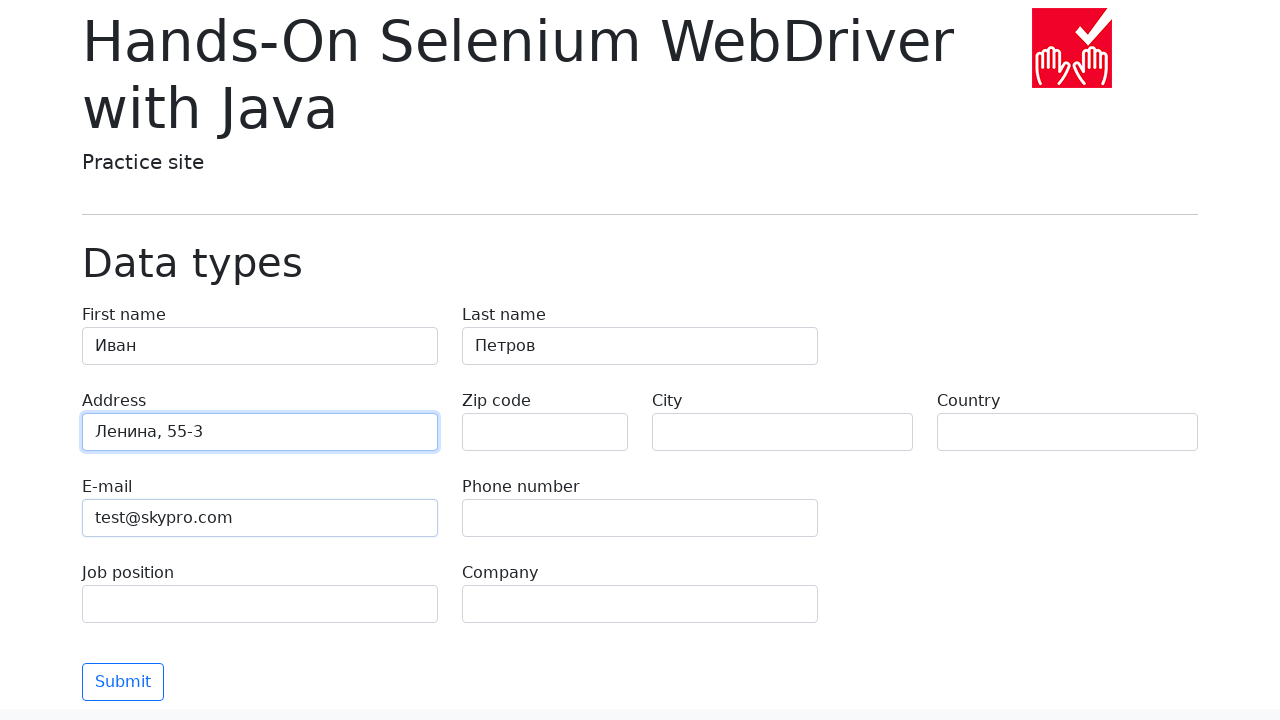

Filled phone field with '+7985899998787' on input[name='phone']
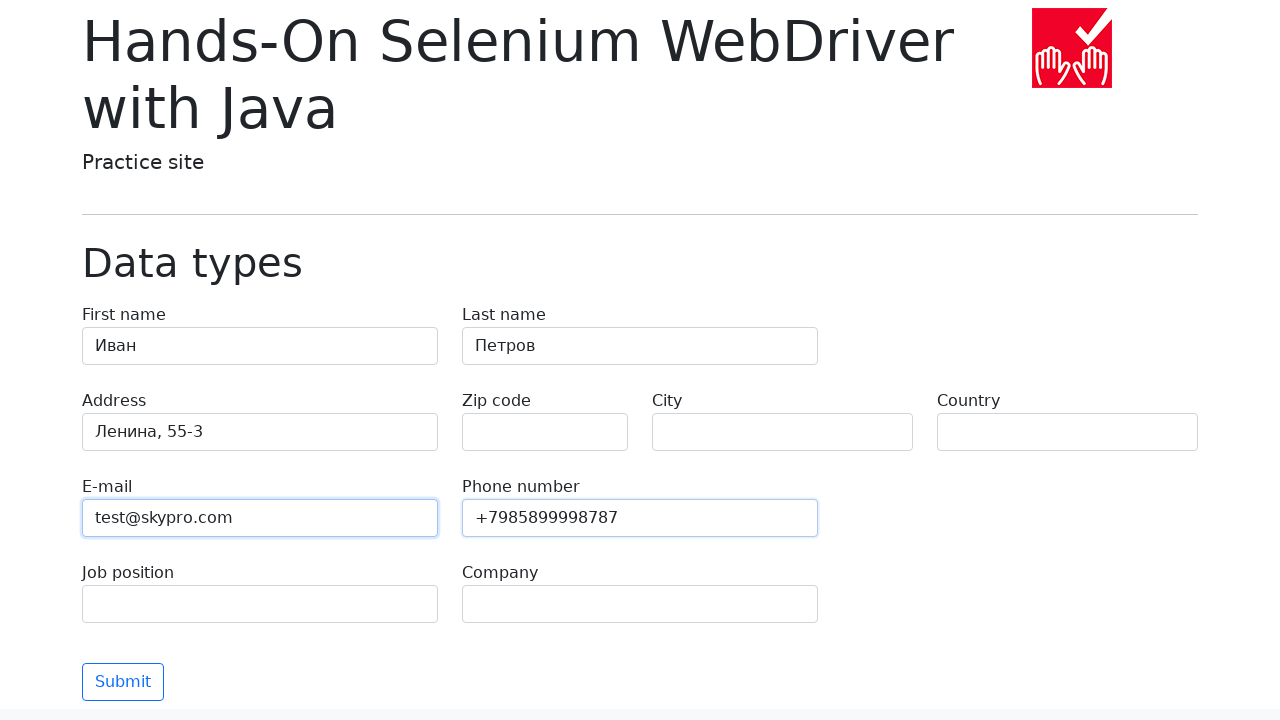

Left zip code field empty on input[name='zip-code']
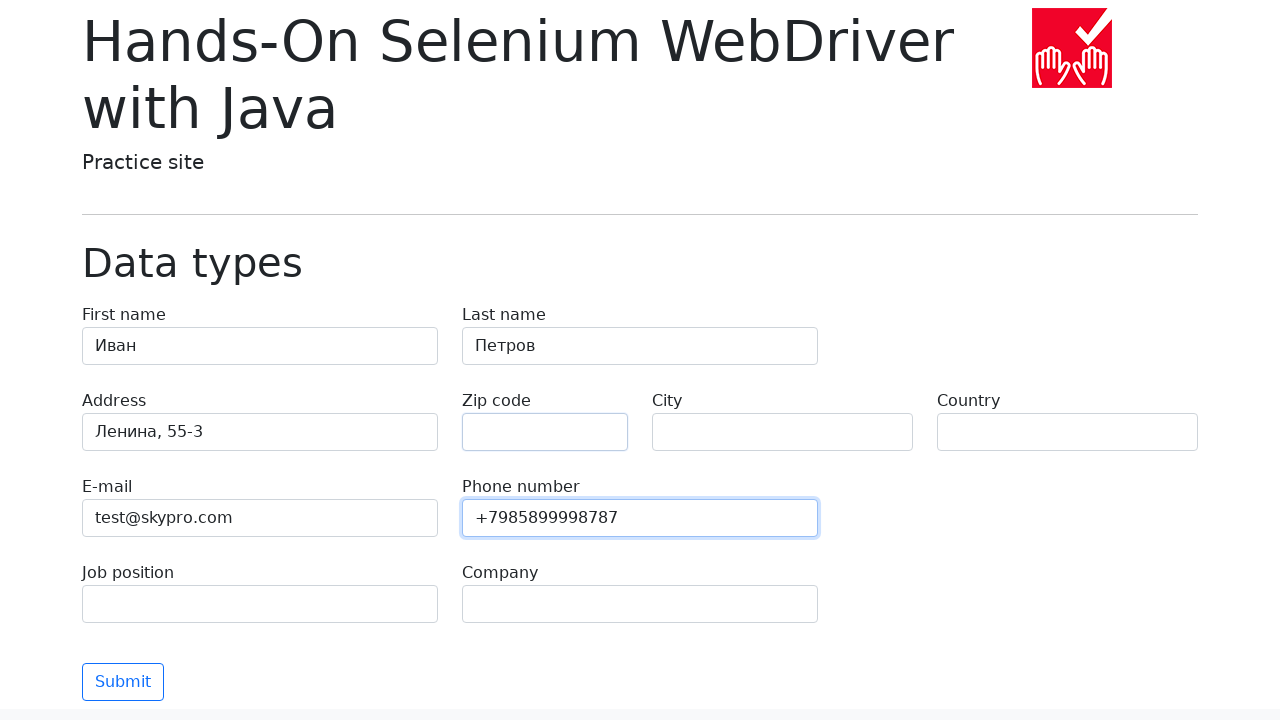

Filled city field with 'Москва' on input[name='city']
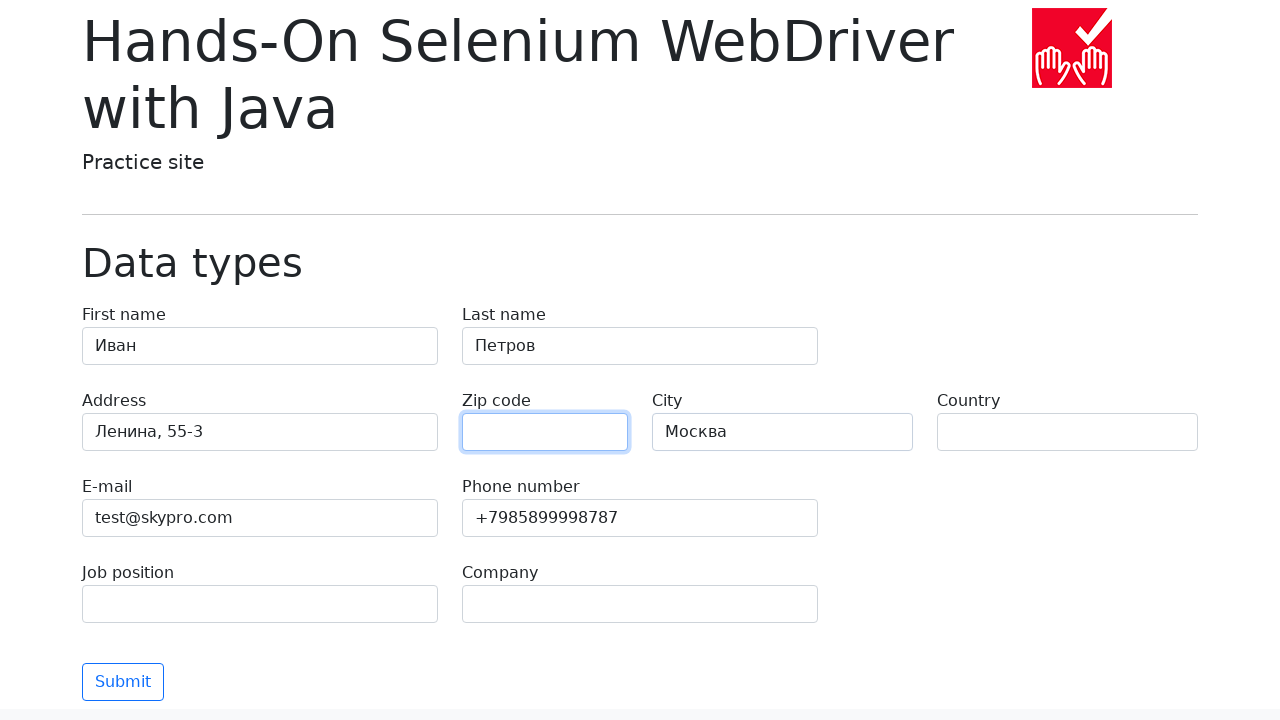

Filled country field with 'Россия' on input[name='country']
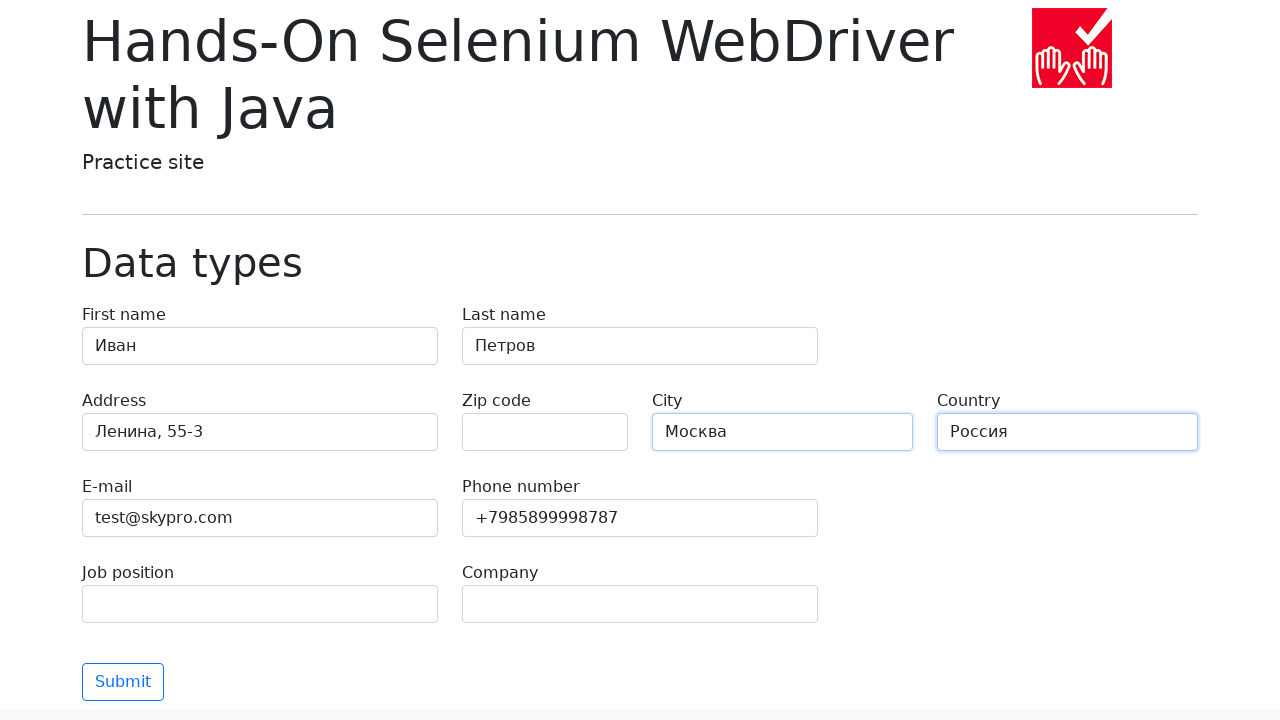

Filled job position field with 'QA' on input[name='job-position']
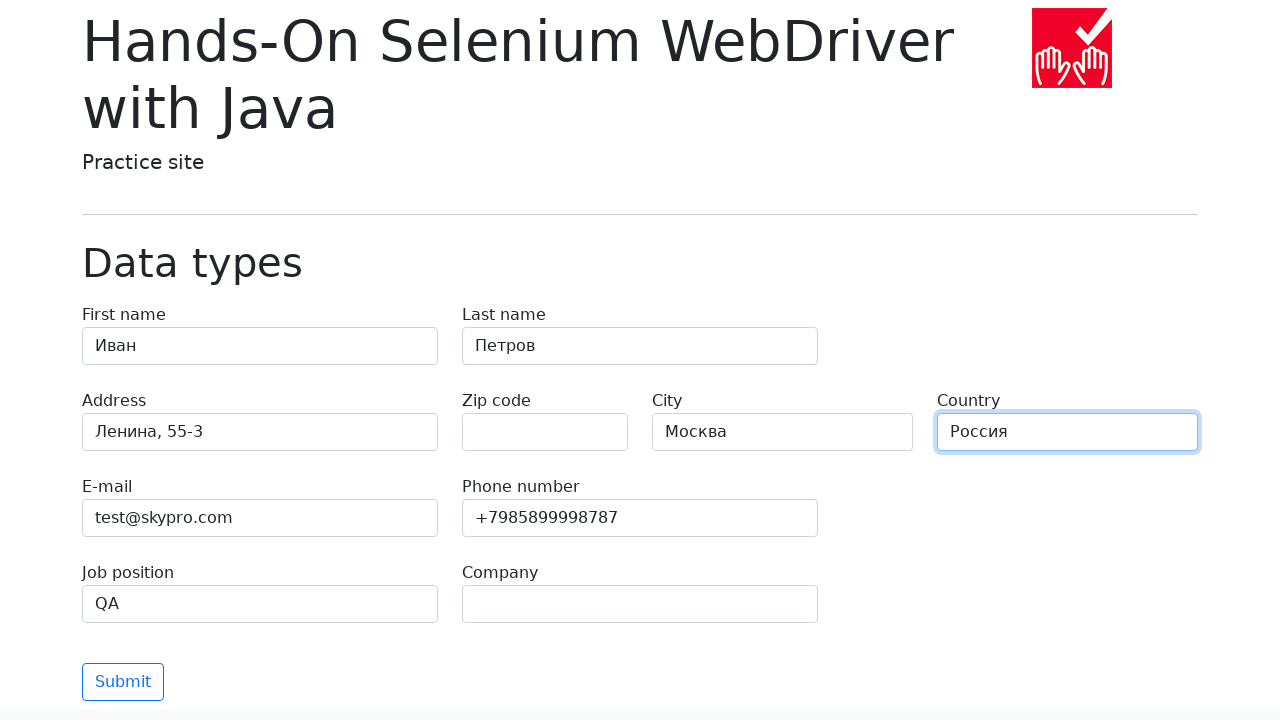

Filled company field with 'SkyPro' on input[name='company']
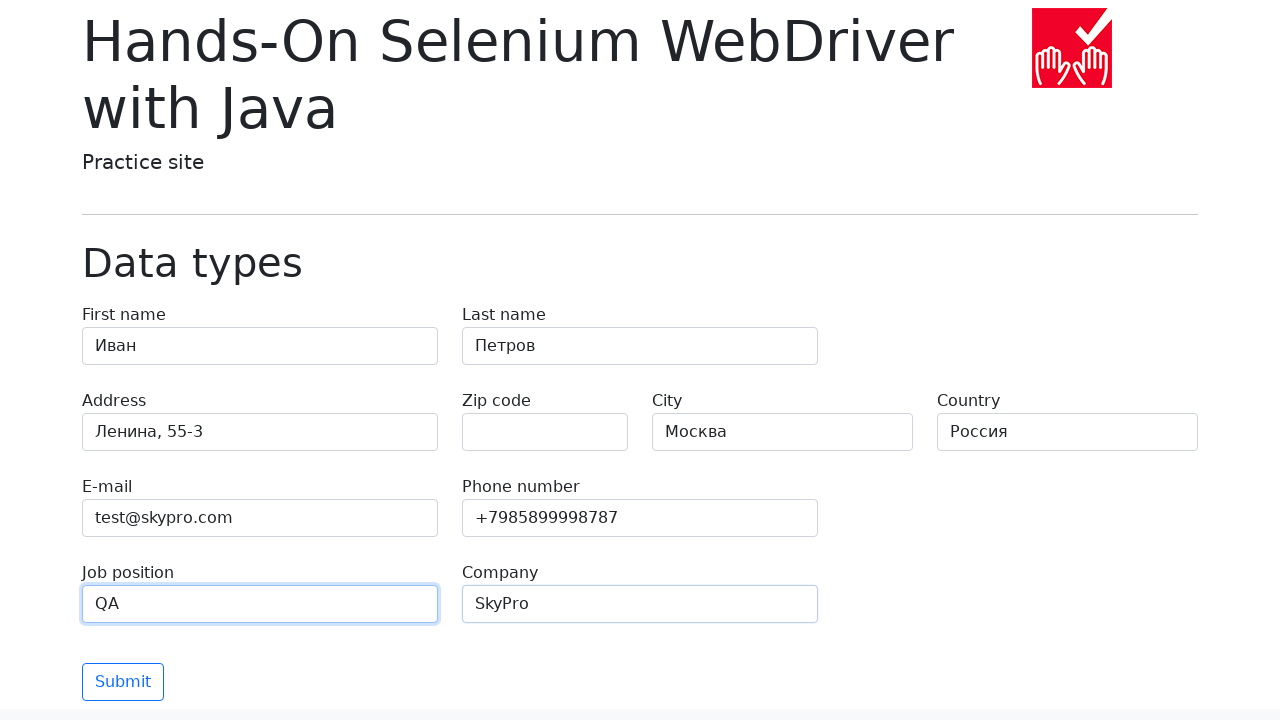

Clicked submit button to submit the form at (123, 682) on button
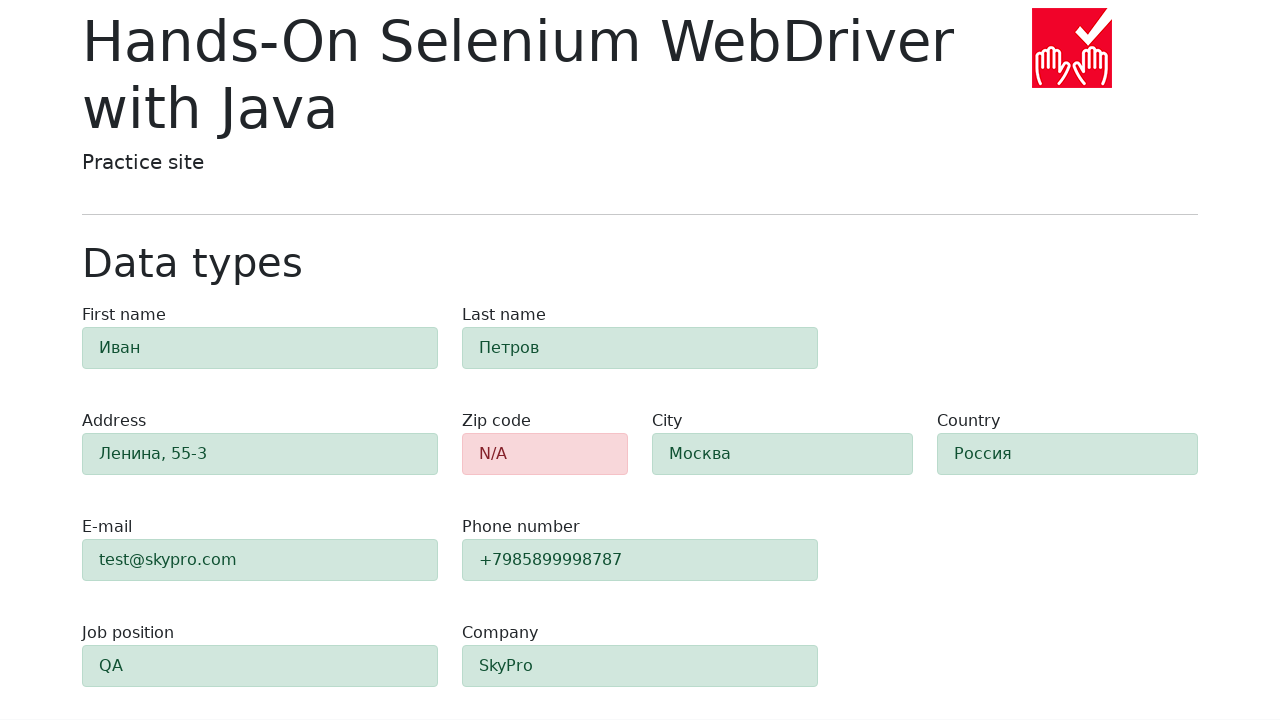

Waited for form validation to complete
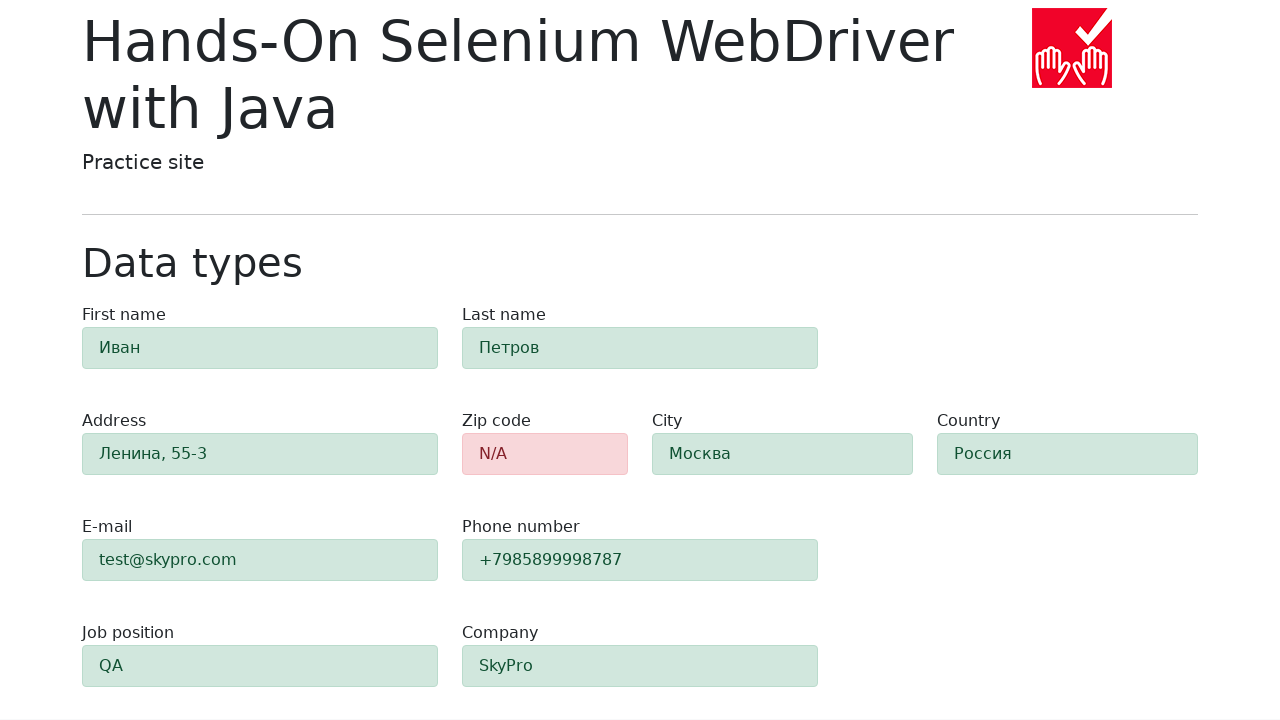

Verified first name field has 'success' validation class
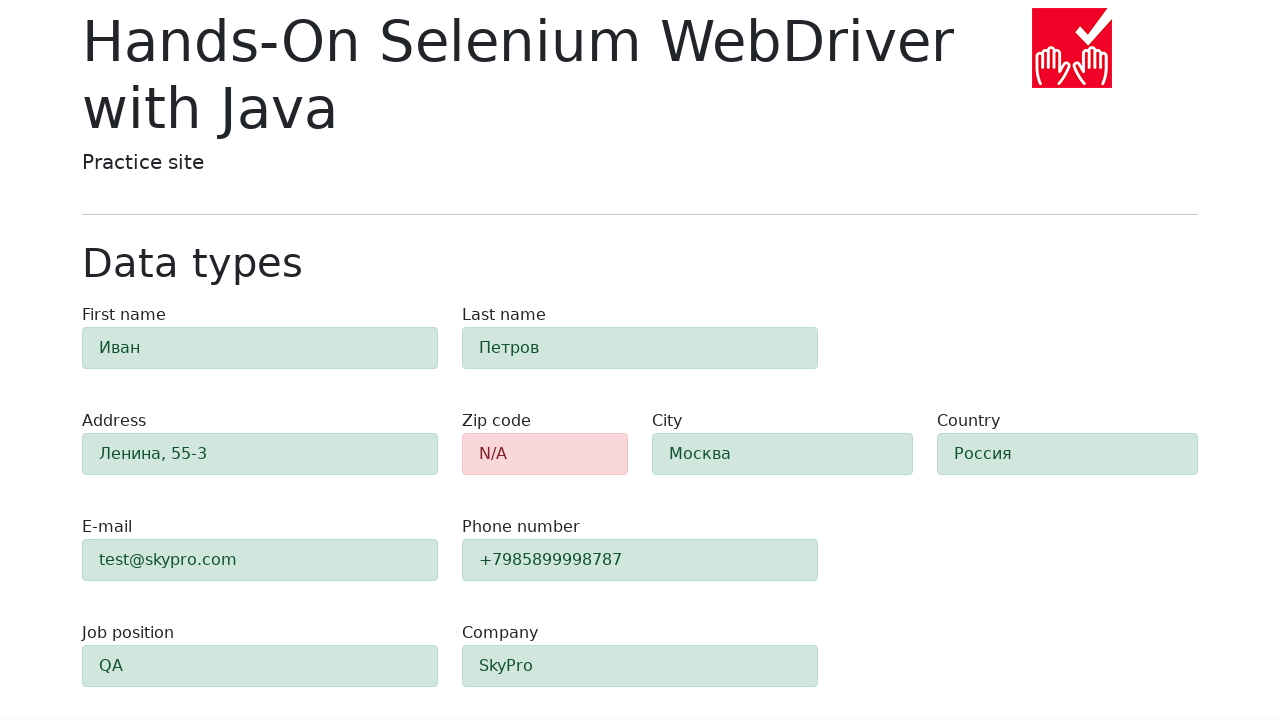

Verified last name field has 'success' validation class
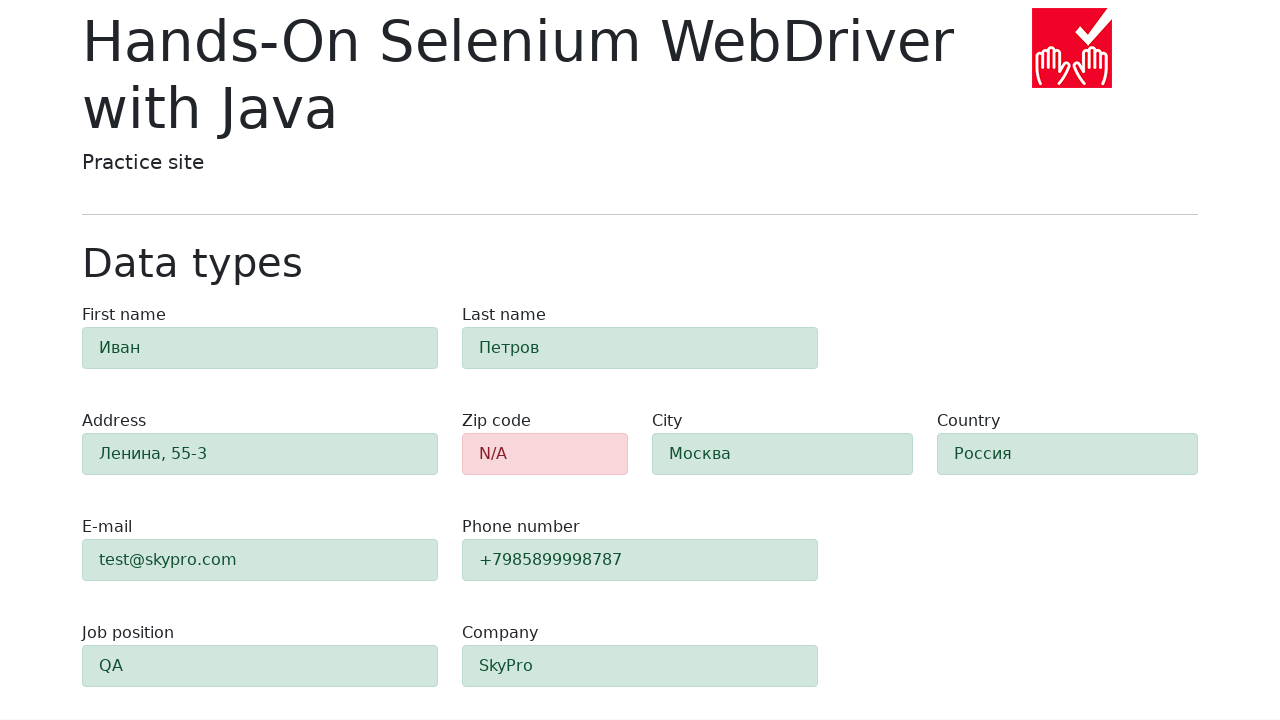

Verified address field has 'success' validation class
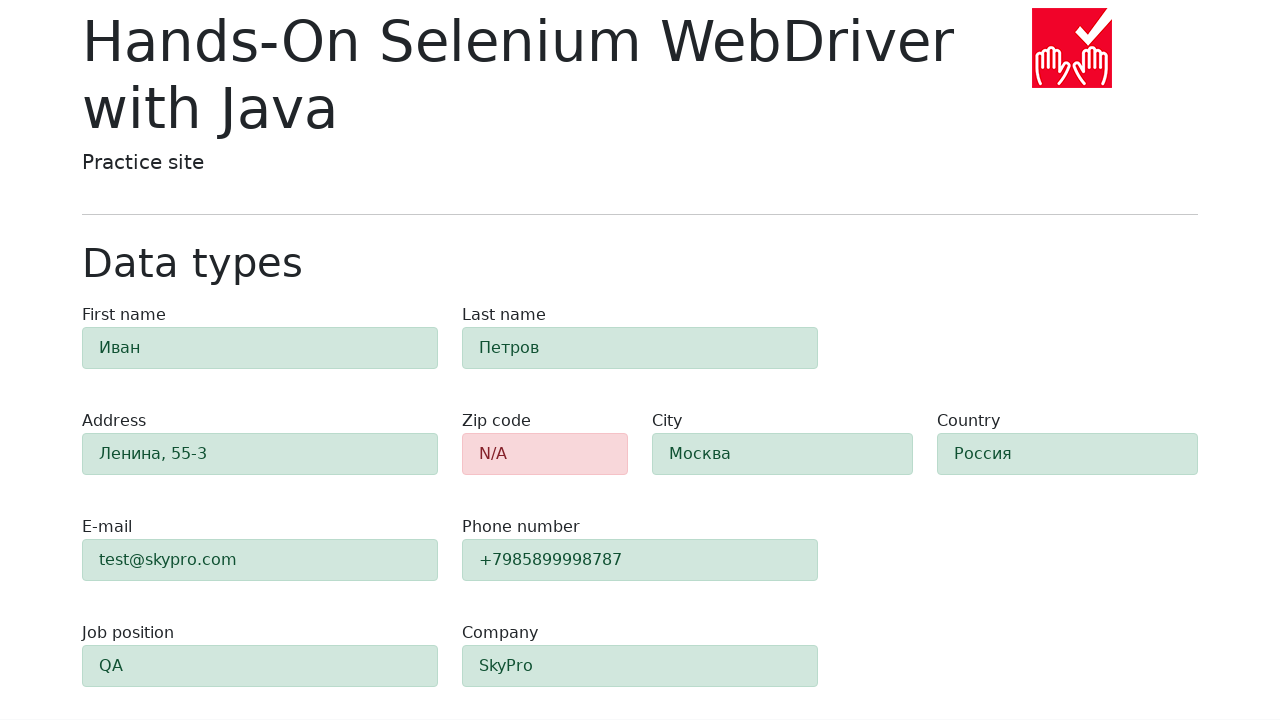

Verified email field has 'success' validation class
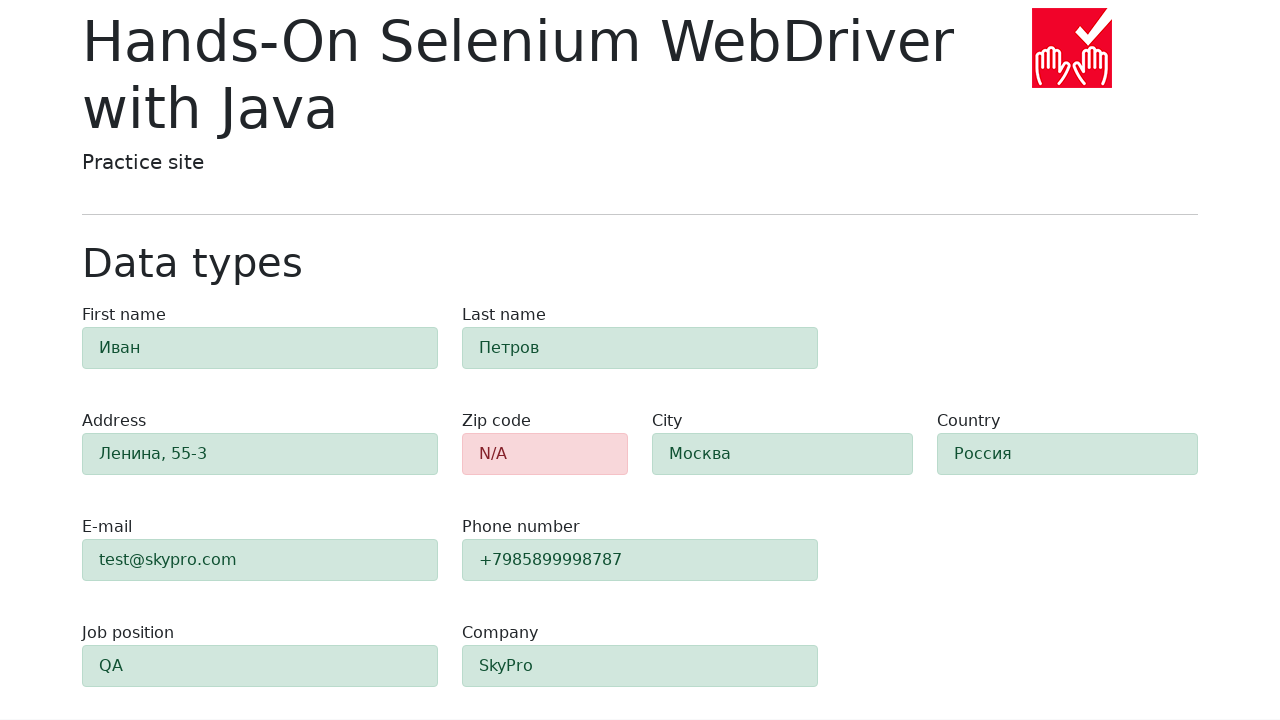

Verified phone field has 'success' validation class
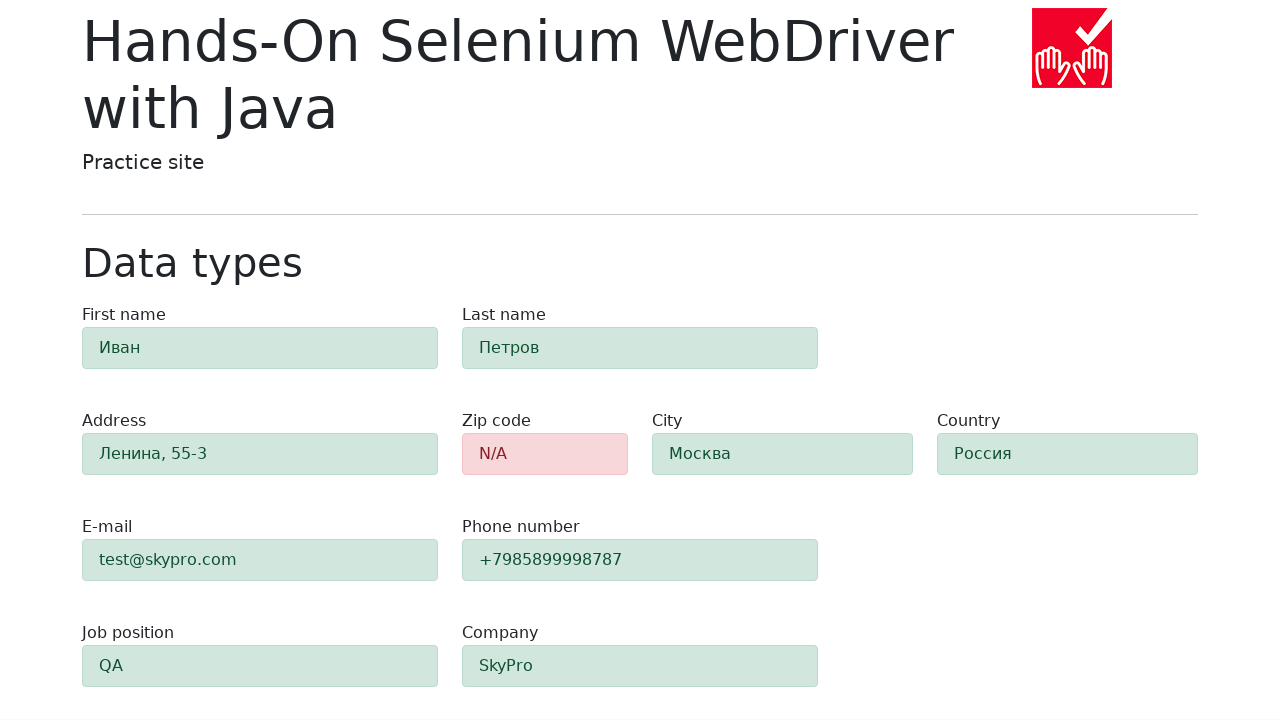

Verified zip code field has 'danger' validation class as expected
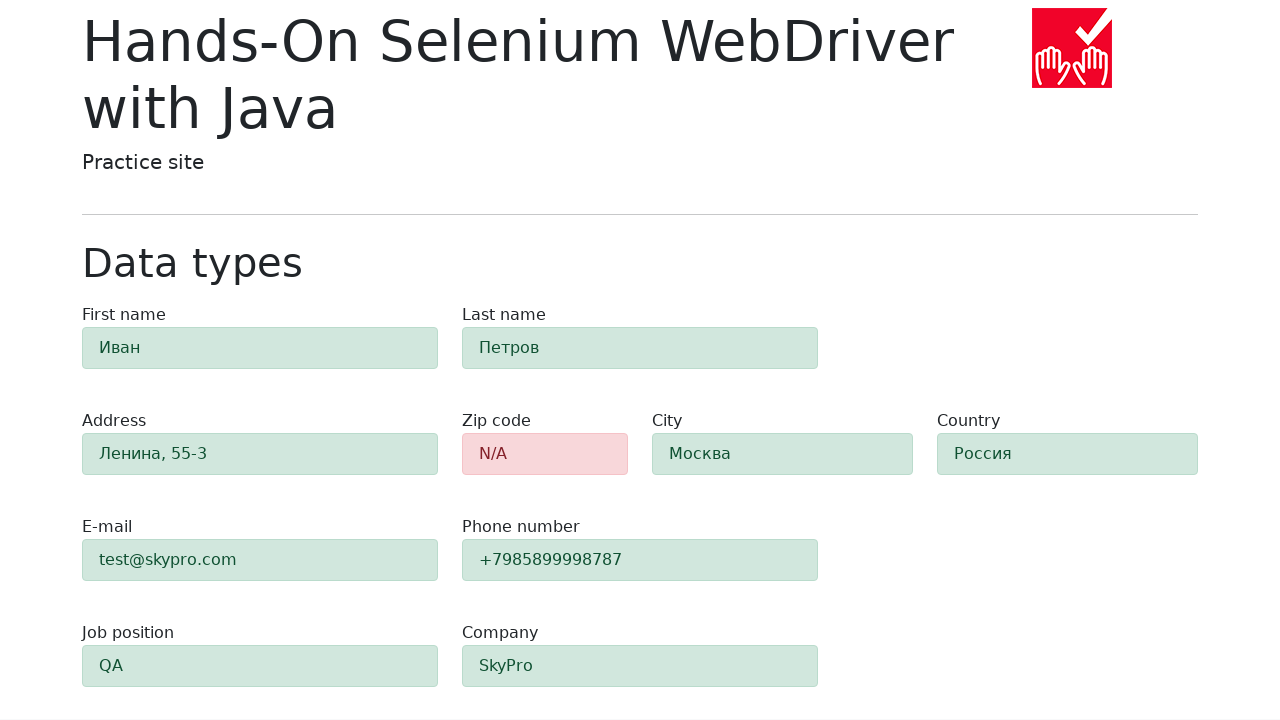

Verified city field has 'success' validation class
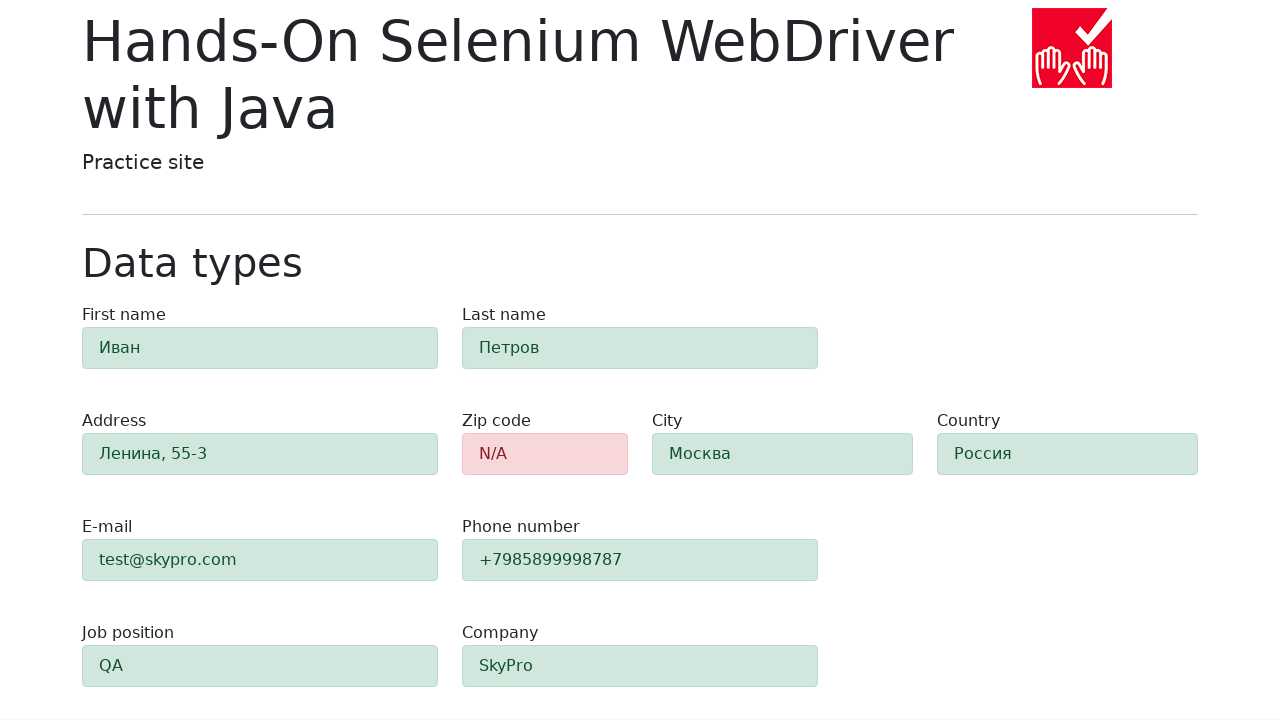

Verified country field has 'success' validation class
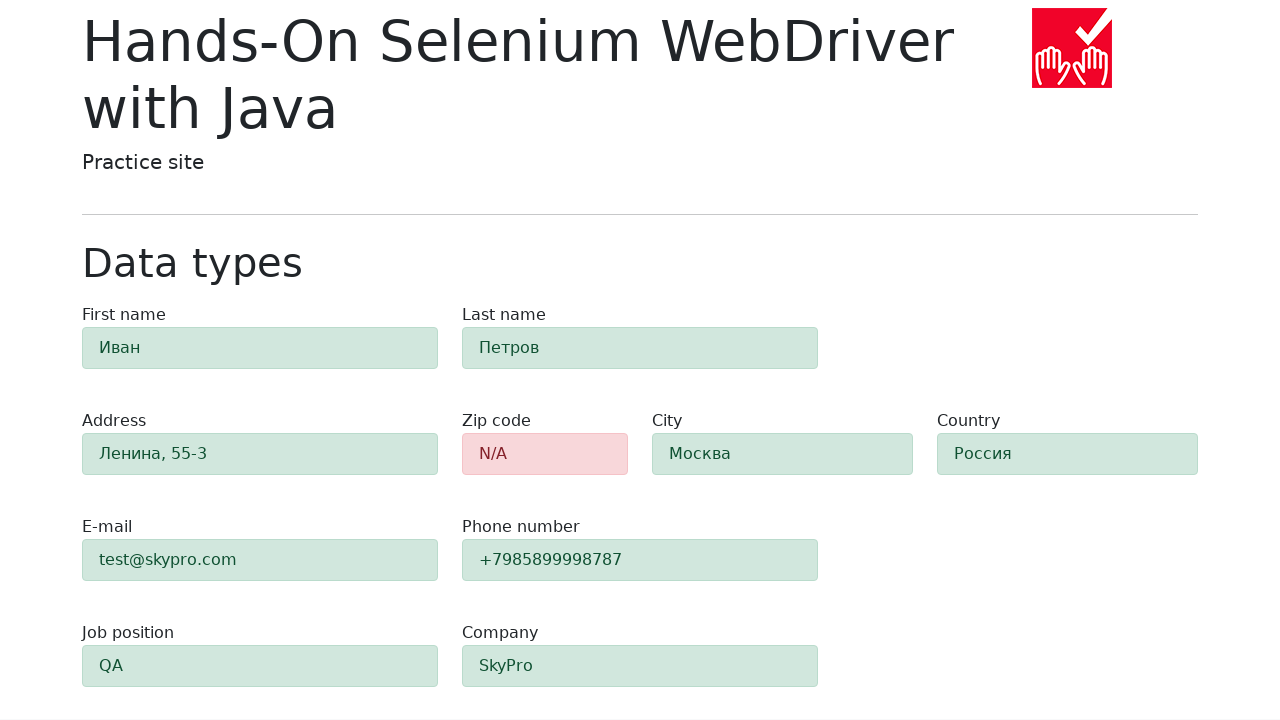

Verified job position field has 'success' validation class
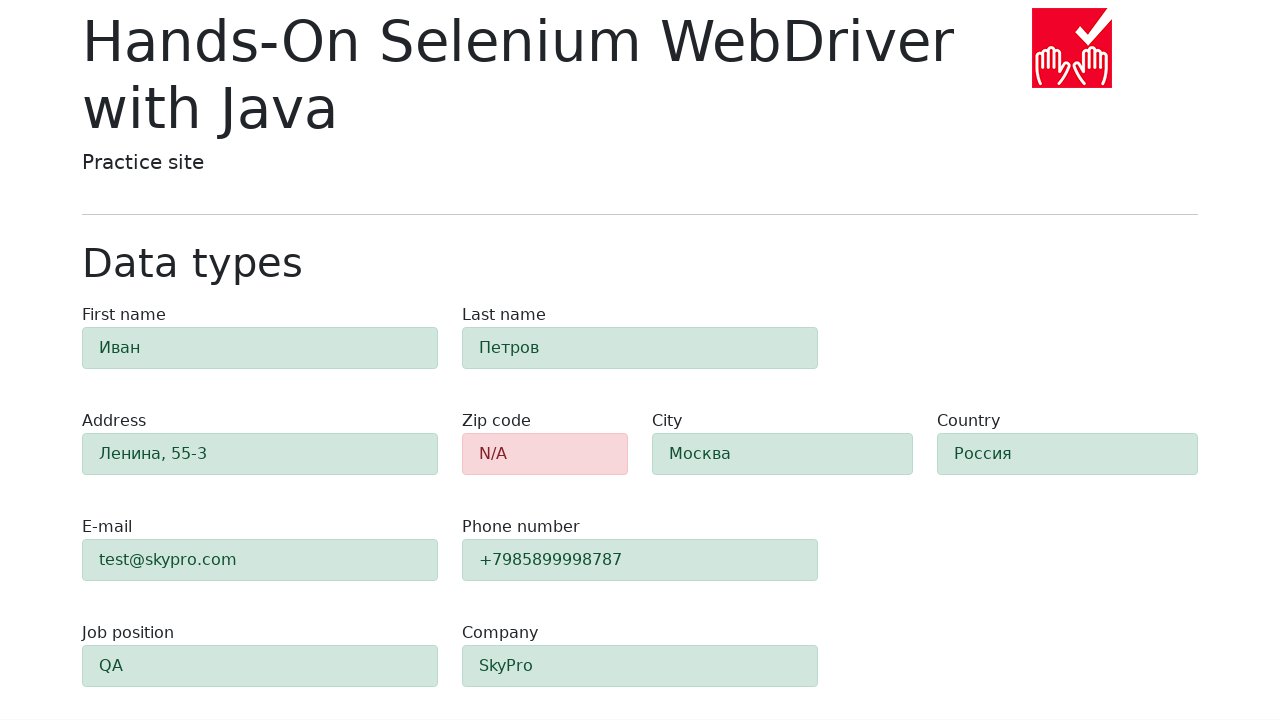

Verified company field has 'success' validation class
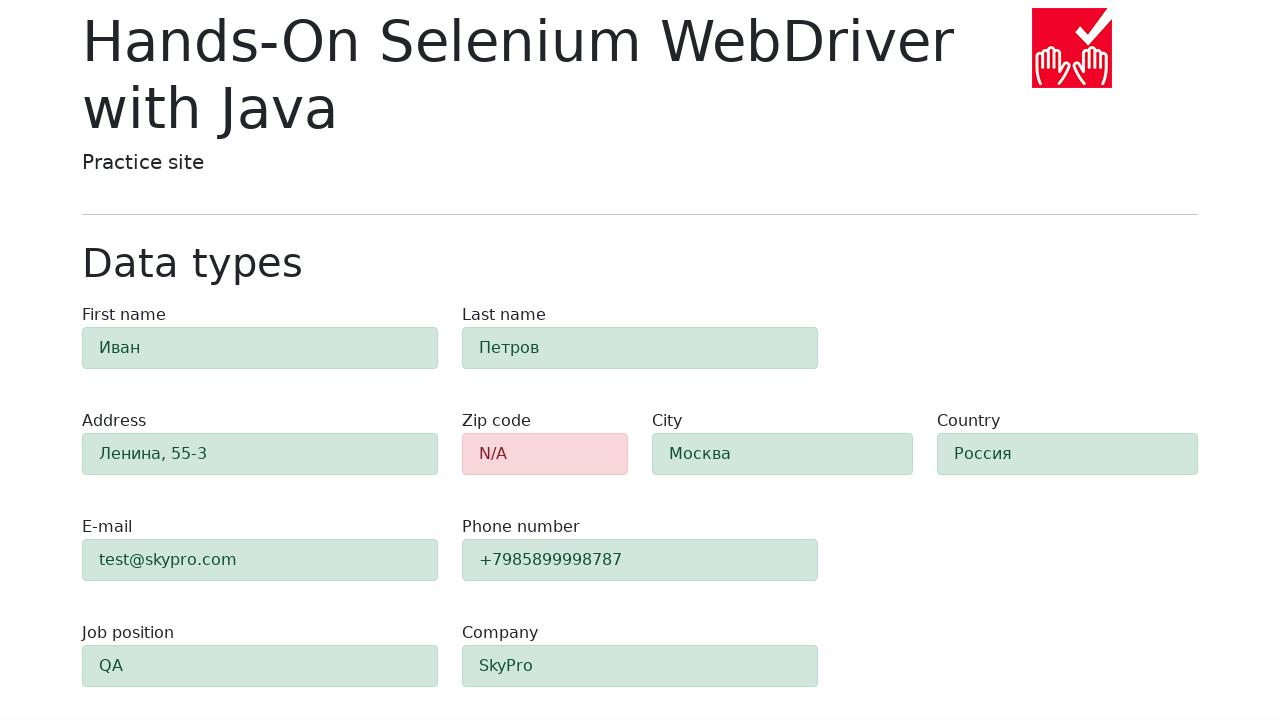

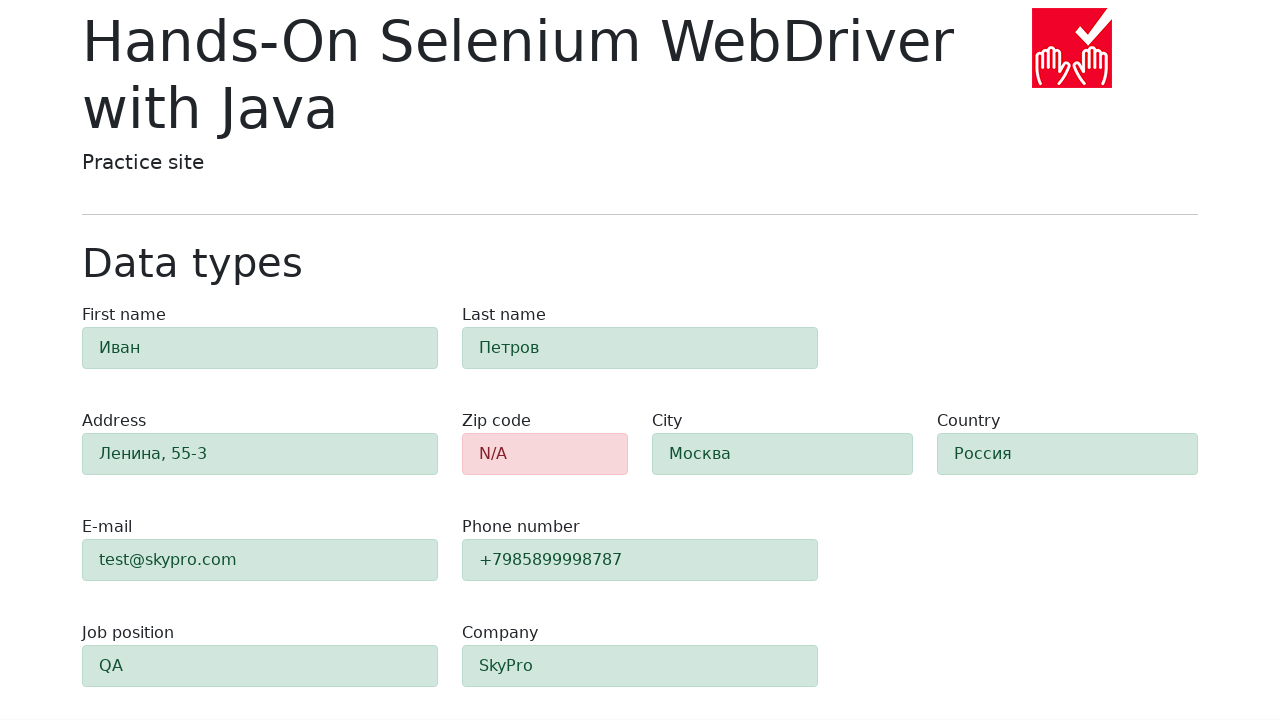